Tests that clicking a delete button removes it from the page

Starting URL: https://the-internet.herokuapp.com/add_remove_elements/

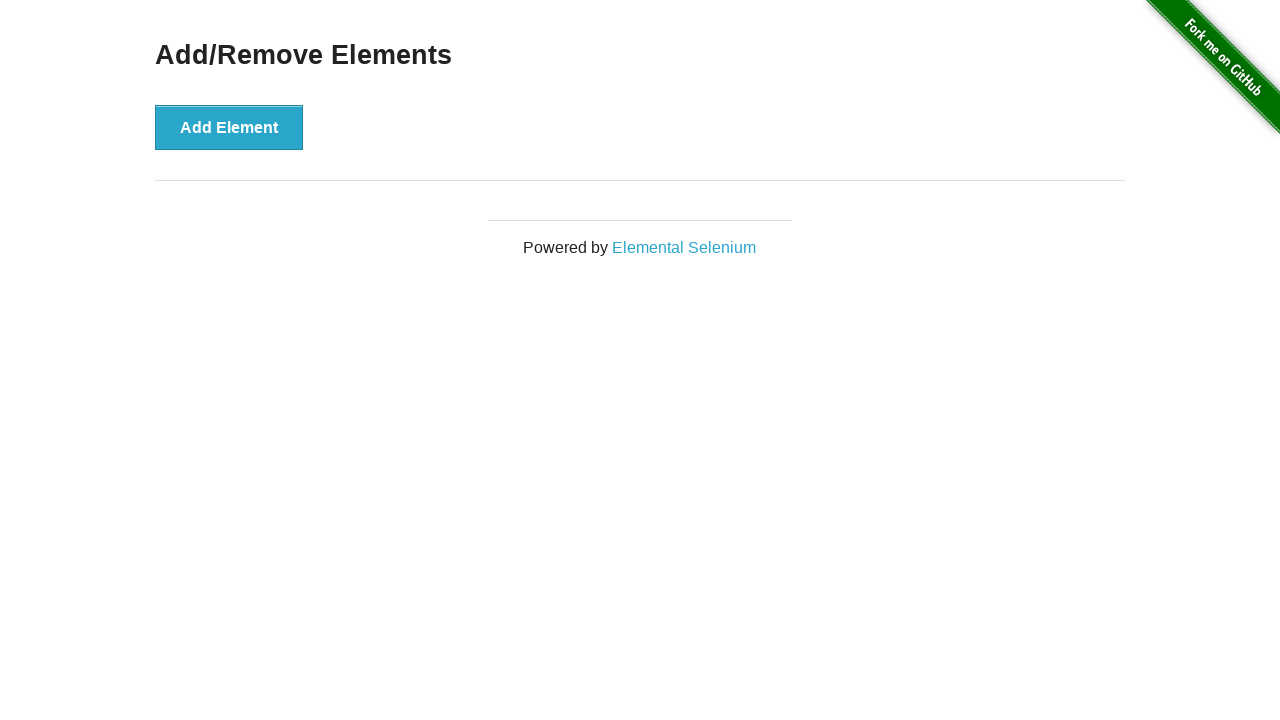

Clicked 'Add Element' button at (229, 127) on button[onclick='addElement()']
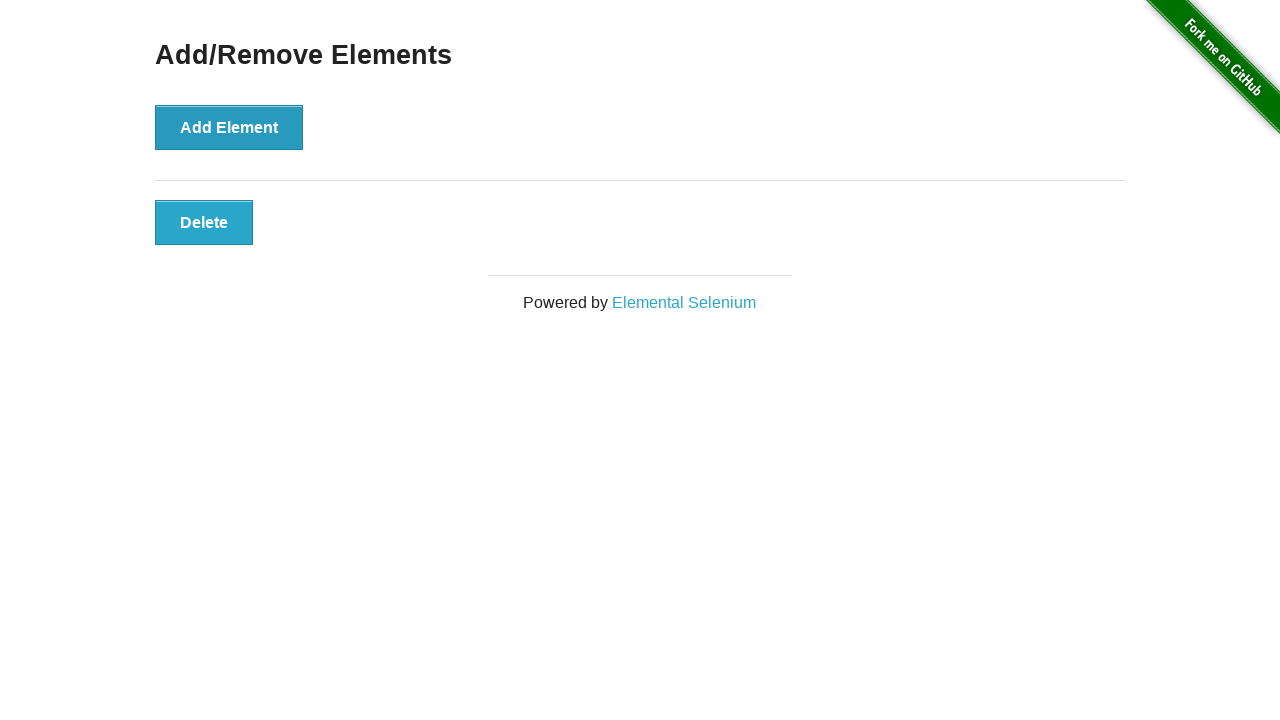

Waited for newly added element to appear
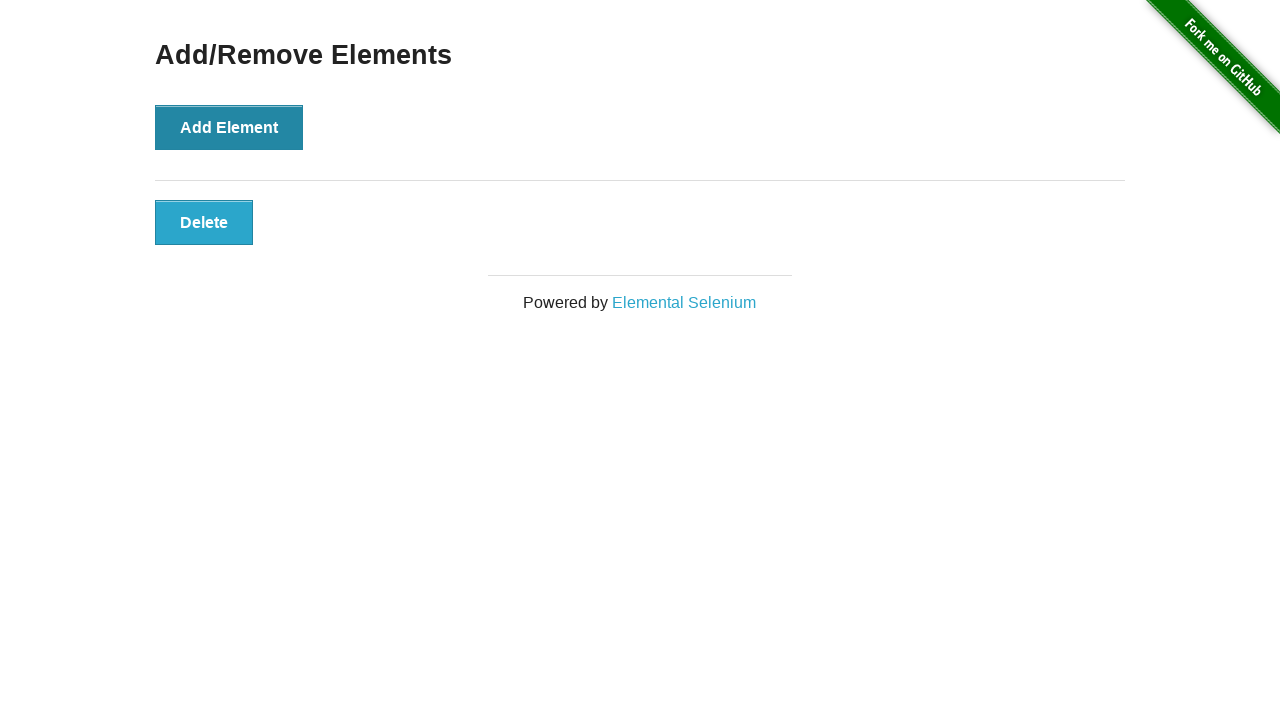

Counted 1 added element(s) on page
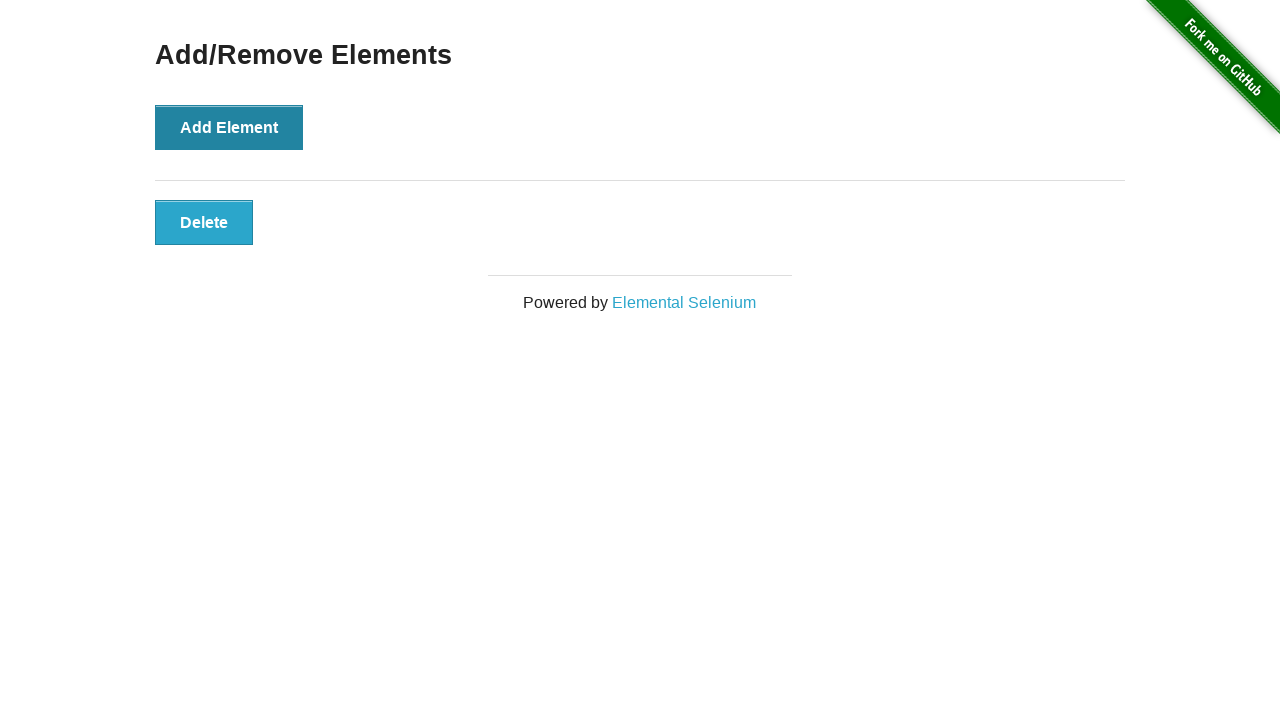

Clicked the delete button to remove the element at (204, 222) on button.added-manually
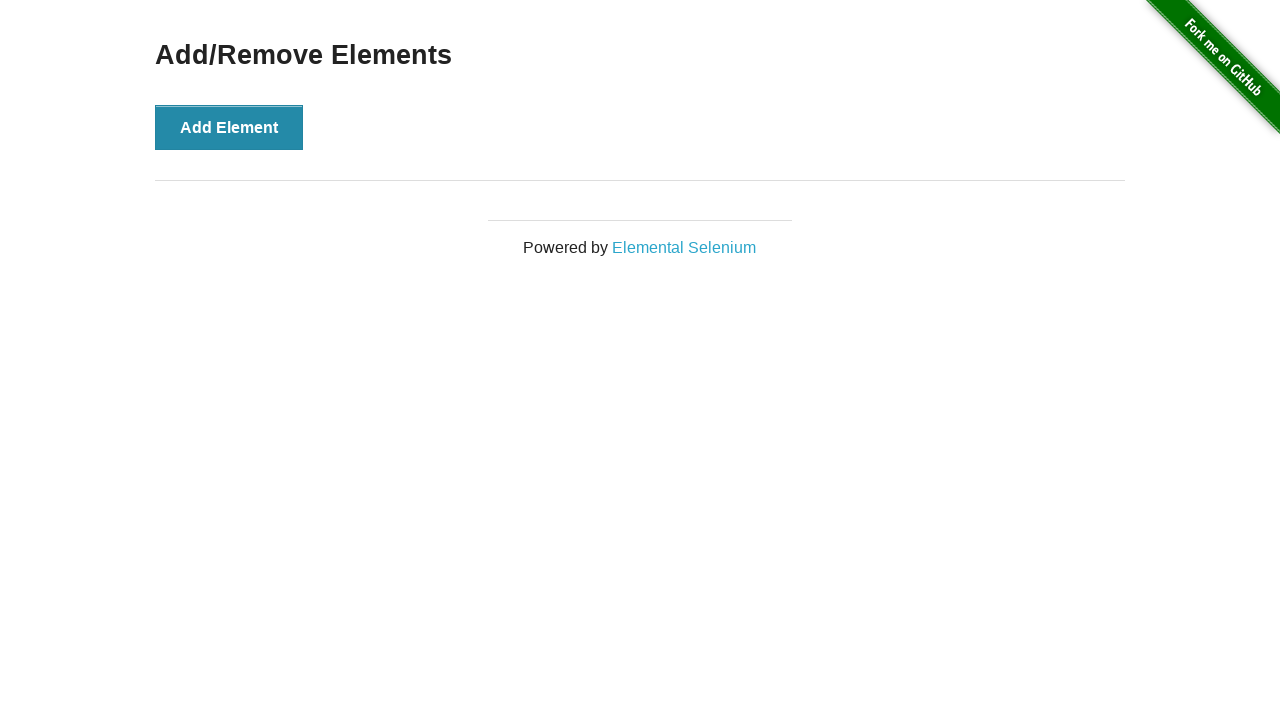

Verified element count decreased from 1 to 0
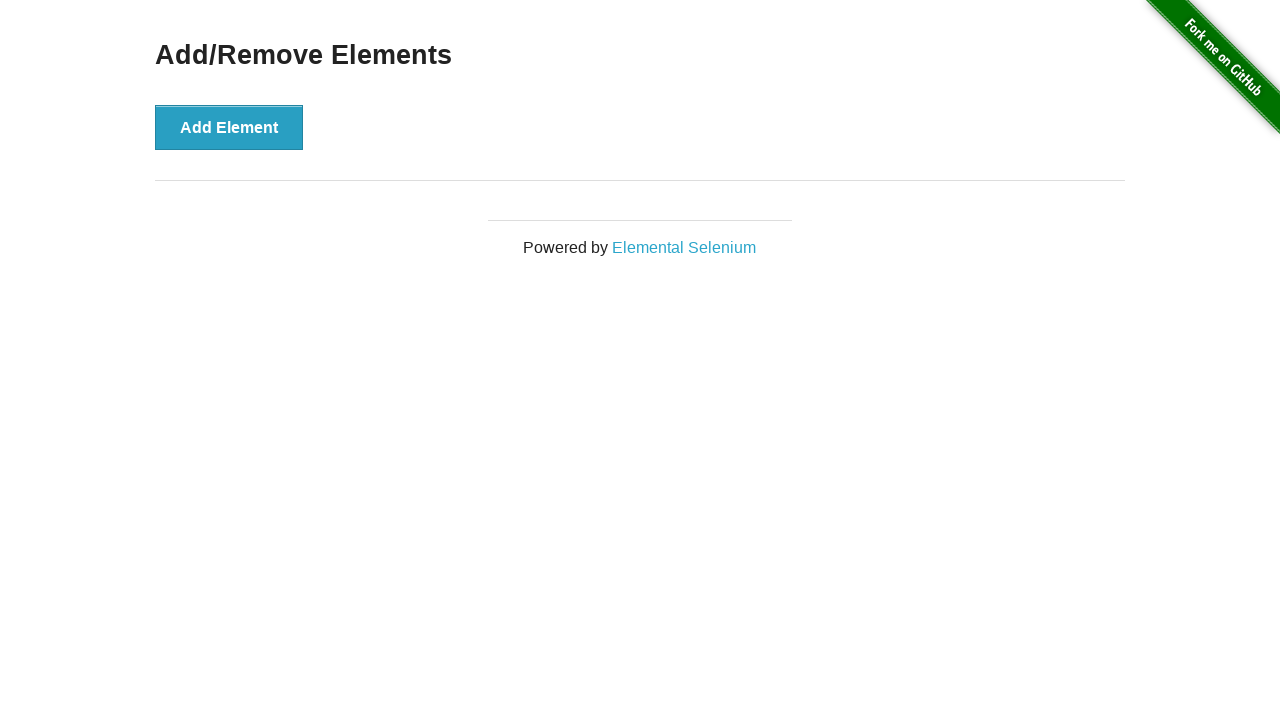

Assertion passed: delete button successfully removed the element
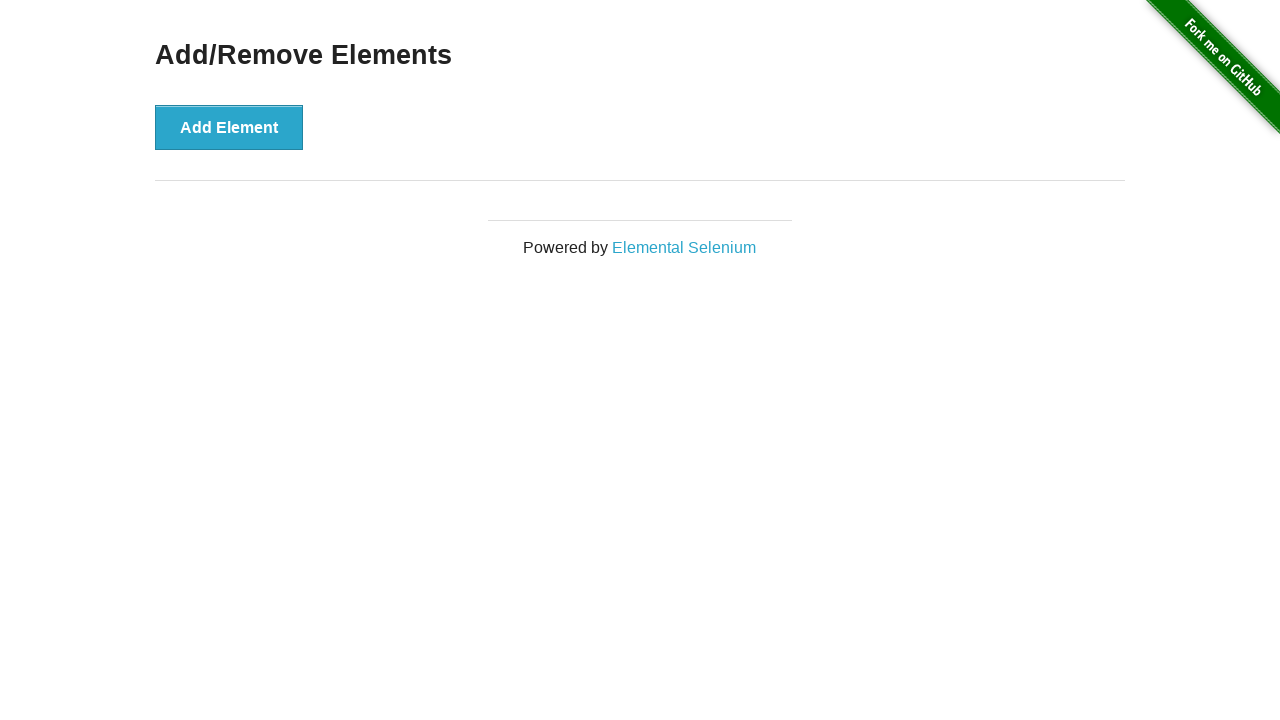

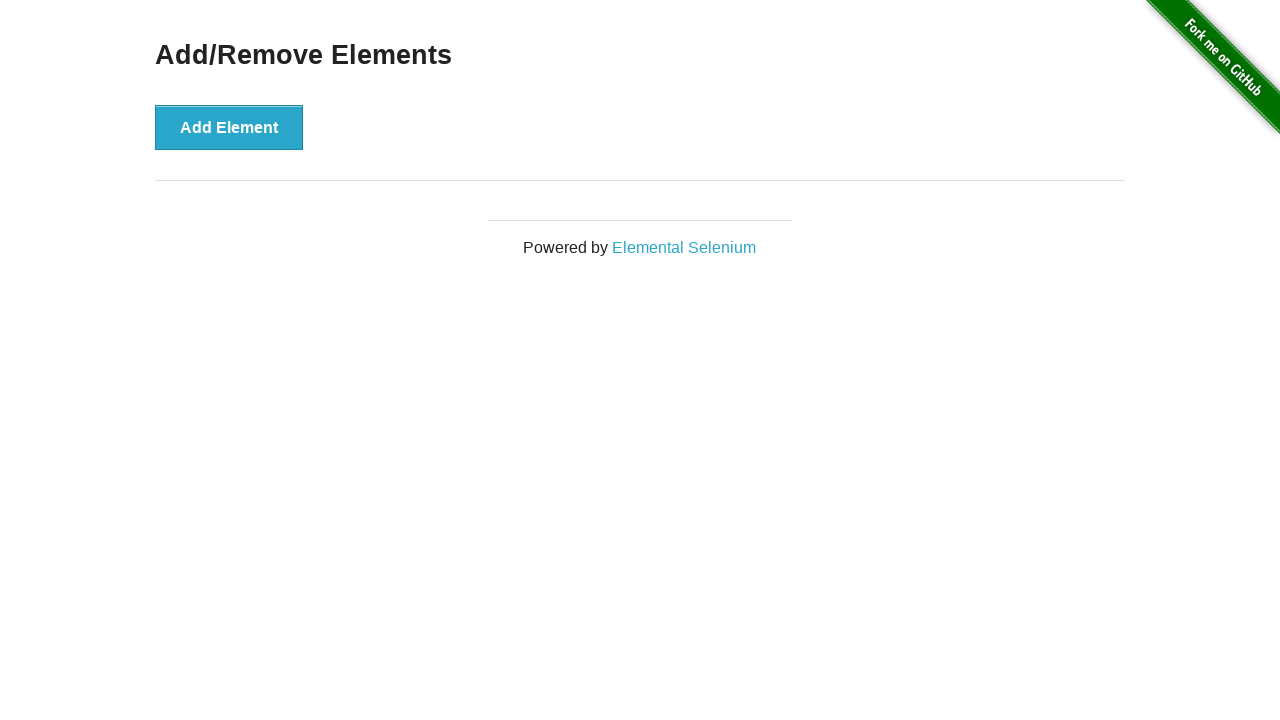